Tests checkbox interaction by clicking on a checkbox element and verifying its selected state

Starting URL: https://demo.applitools.com/

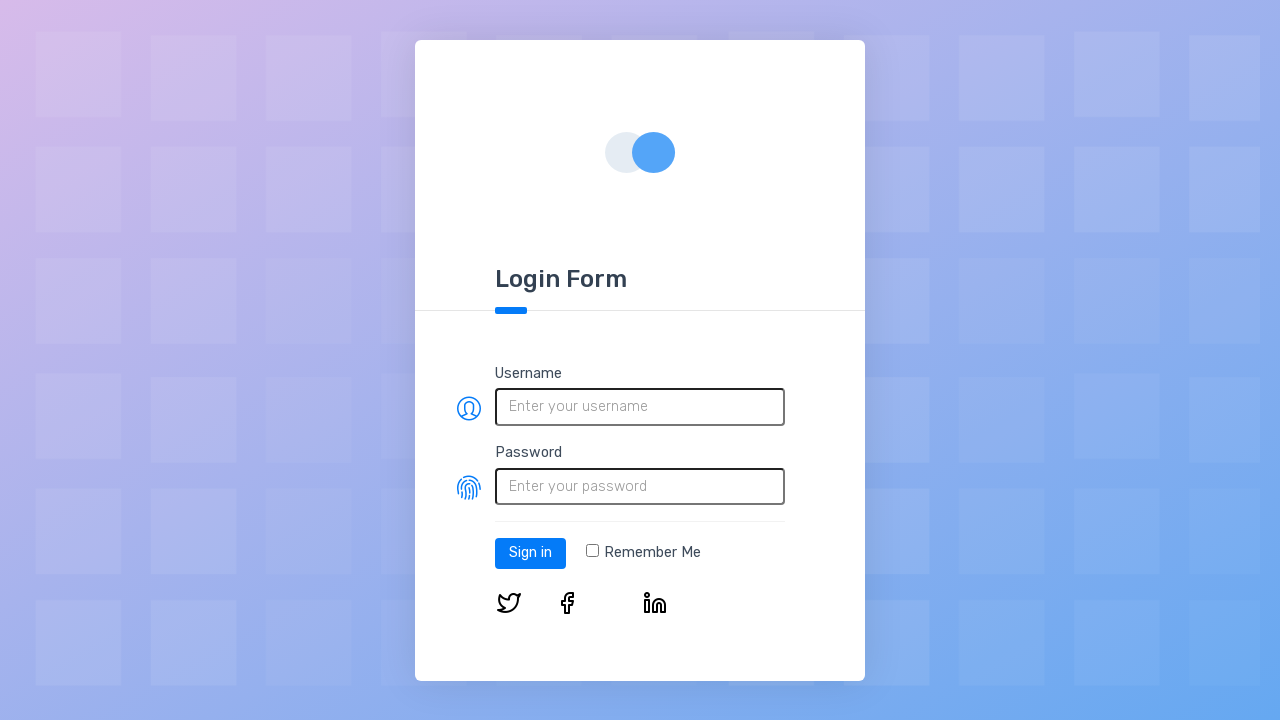

Page loaded and DOM content is ready
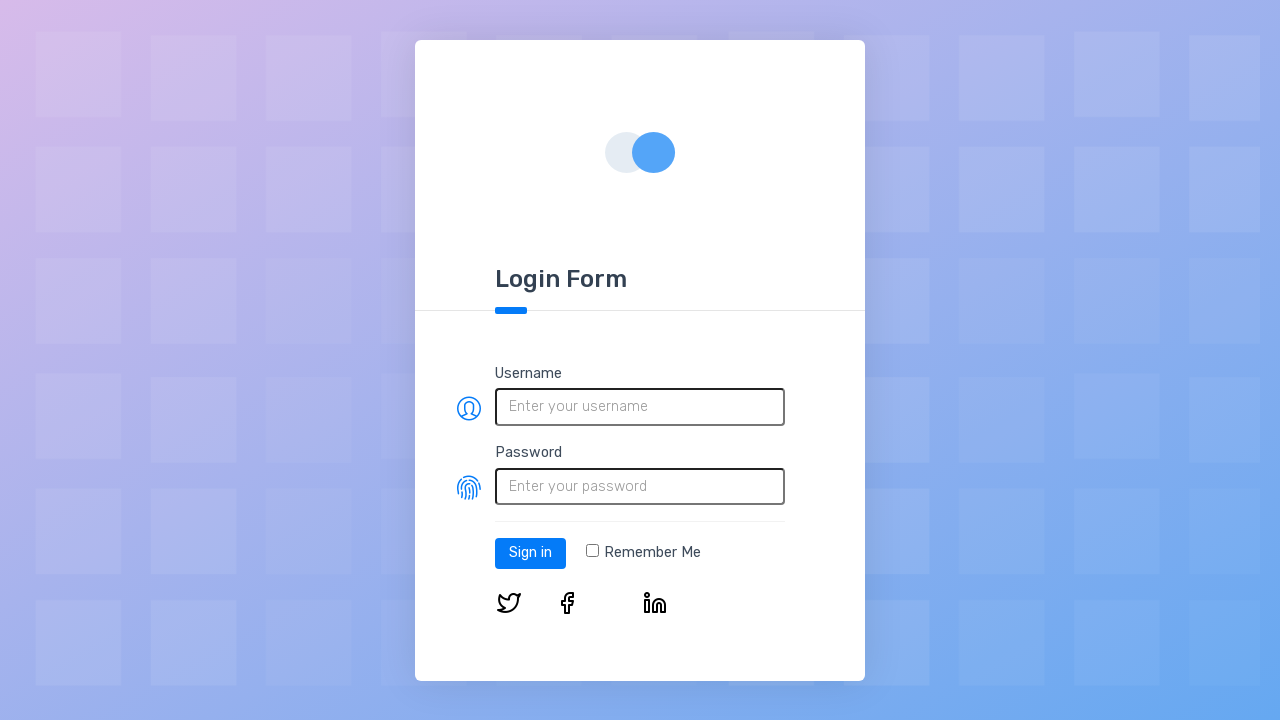

Clicked on the checkbox element at (592, 551) on input[type='checkbox']
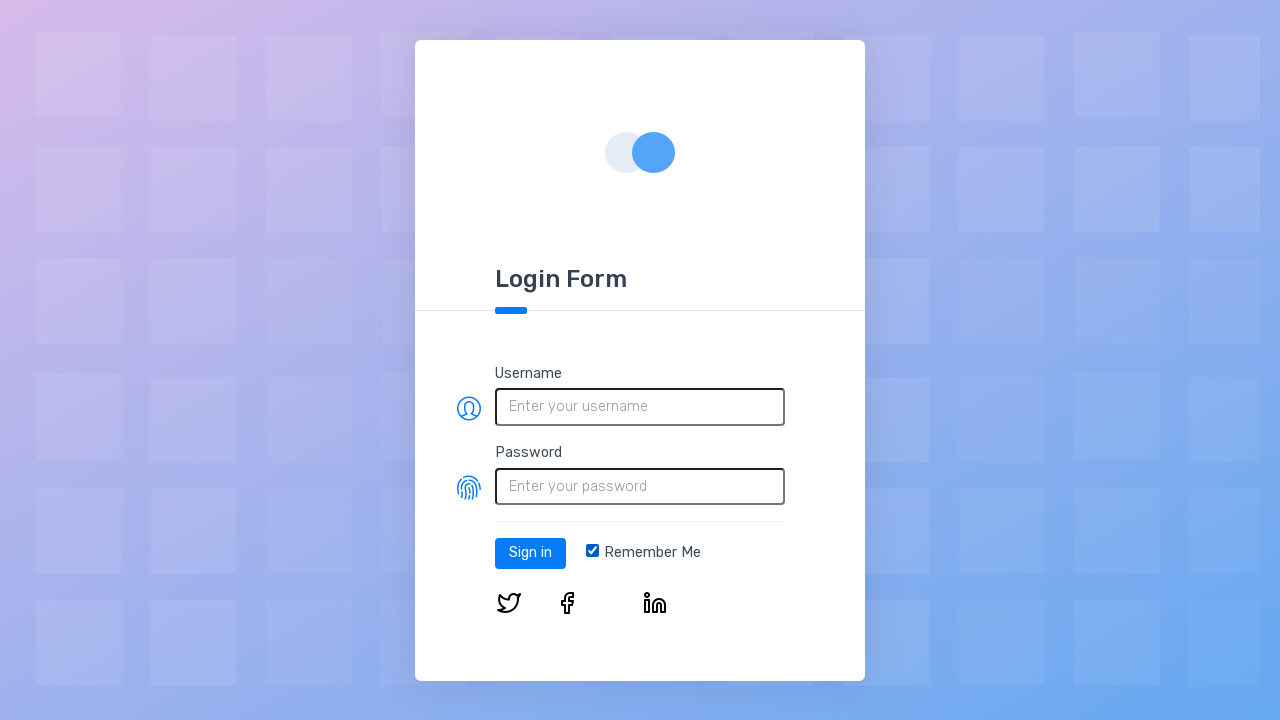

Verified checkbox is now selected
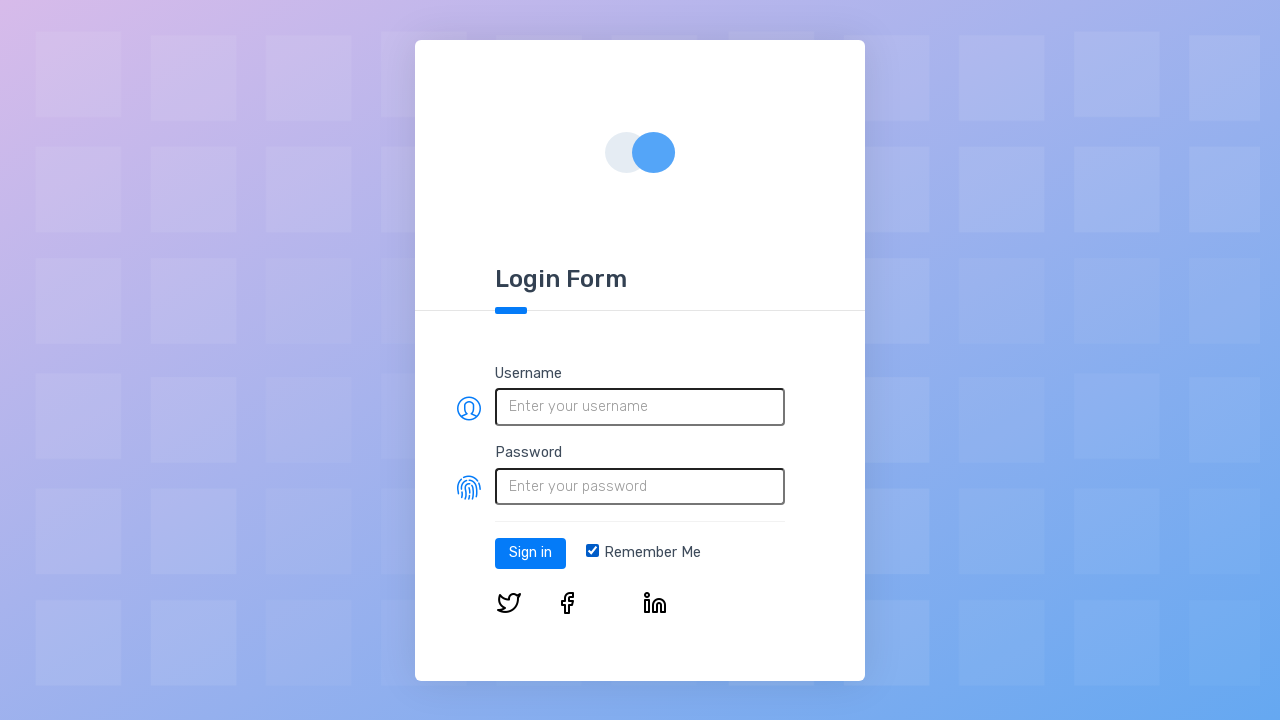

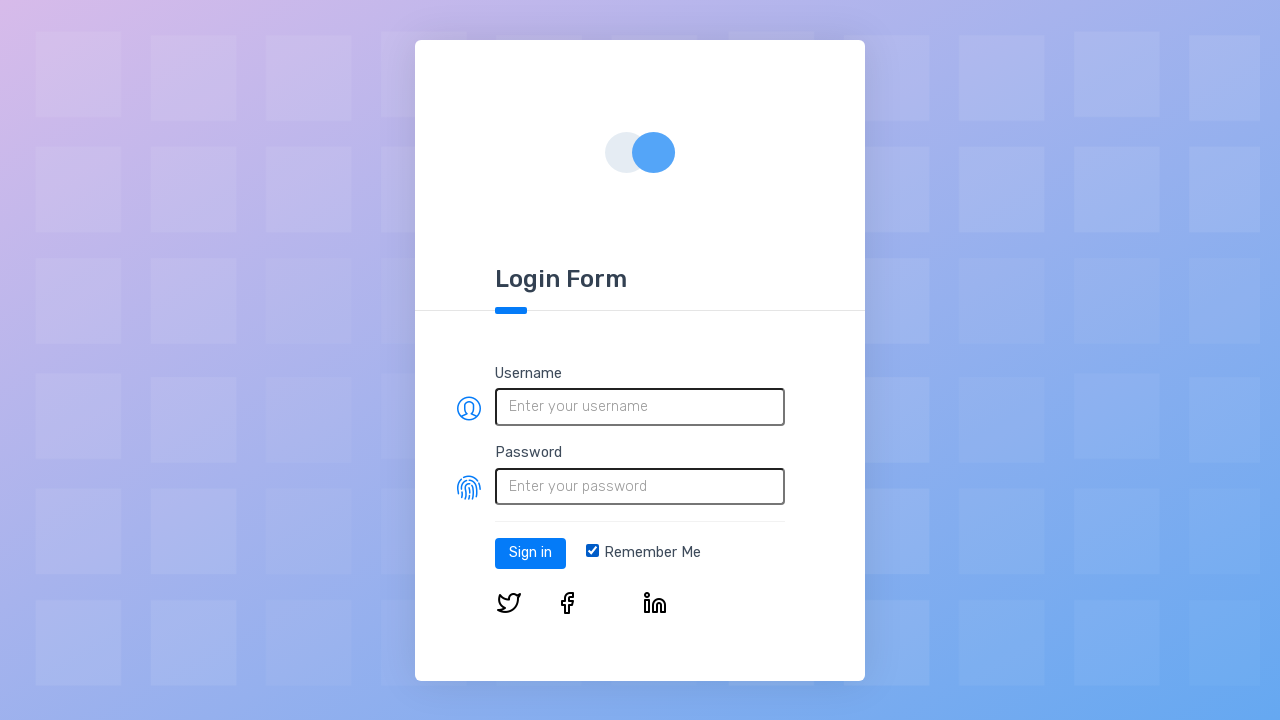